Opens a Happy Birthday webpage and verifies the page title contains "Happy Birthday!"

Starting URL: https://bayarmaa01.github.io/HBD/

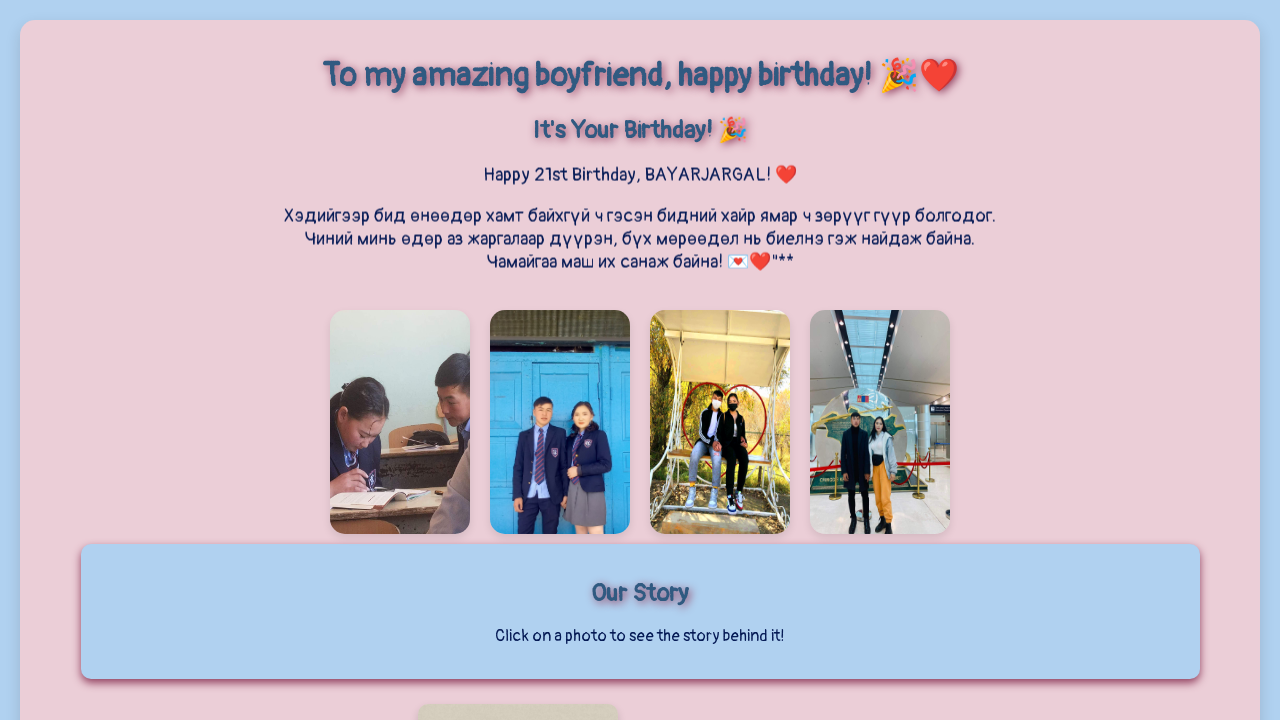

Waited for page to reach domcontentloaded state
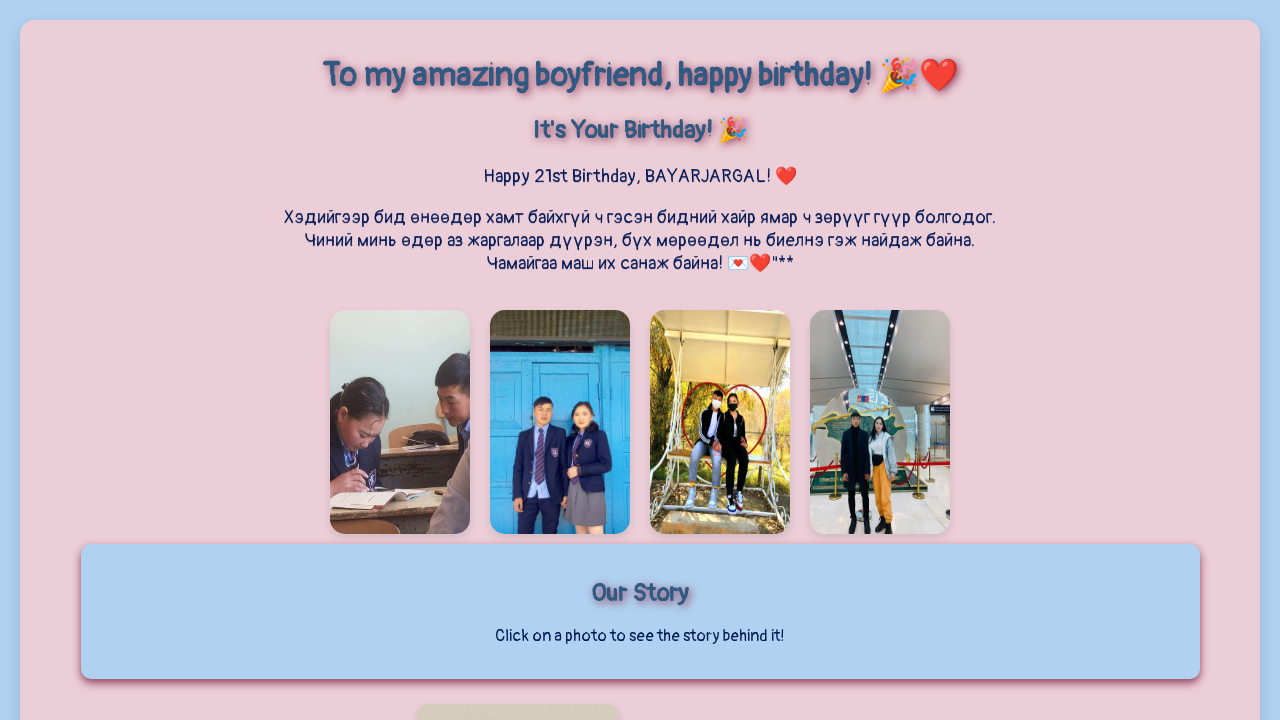

Verified page title contains 'Happy Birthday!'
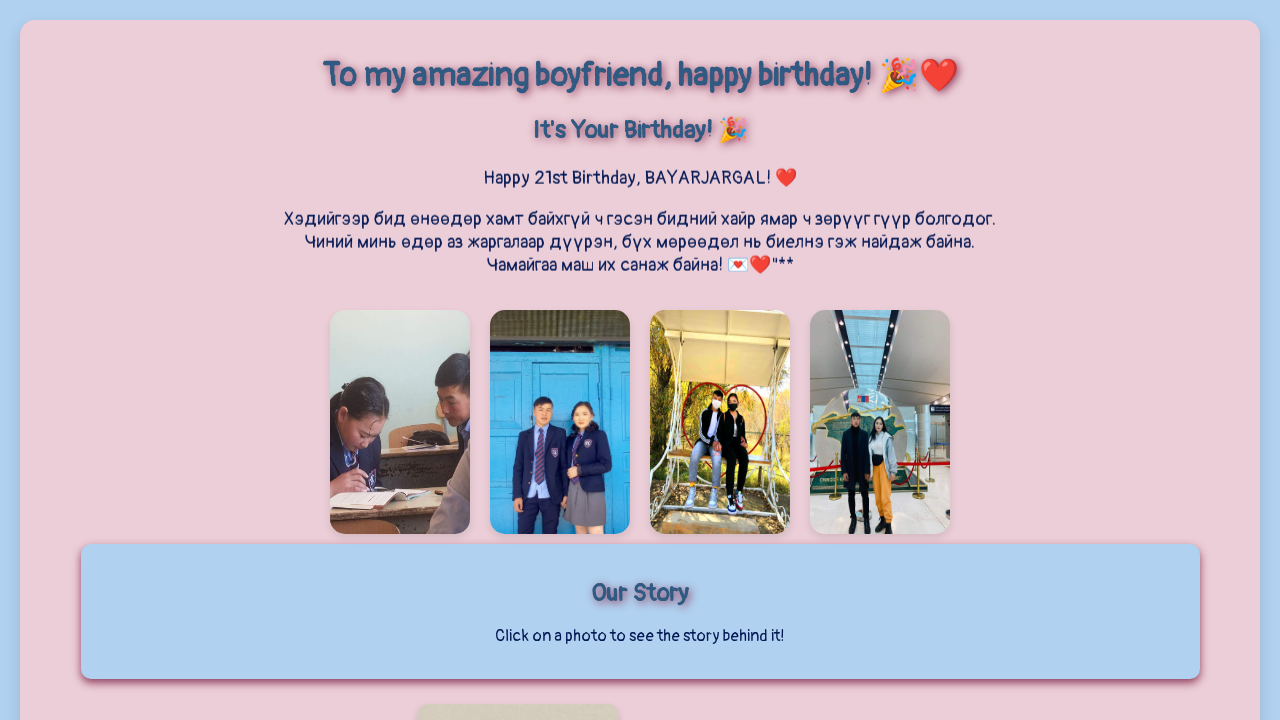

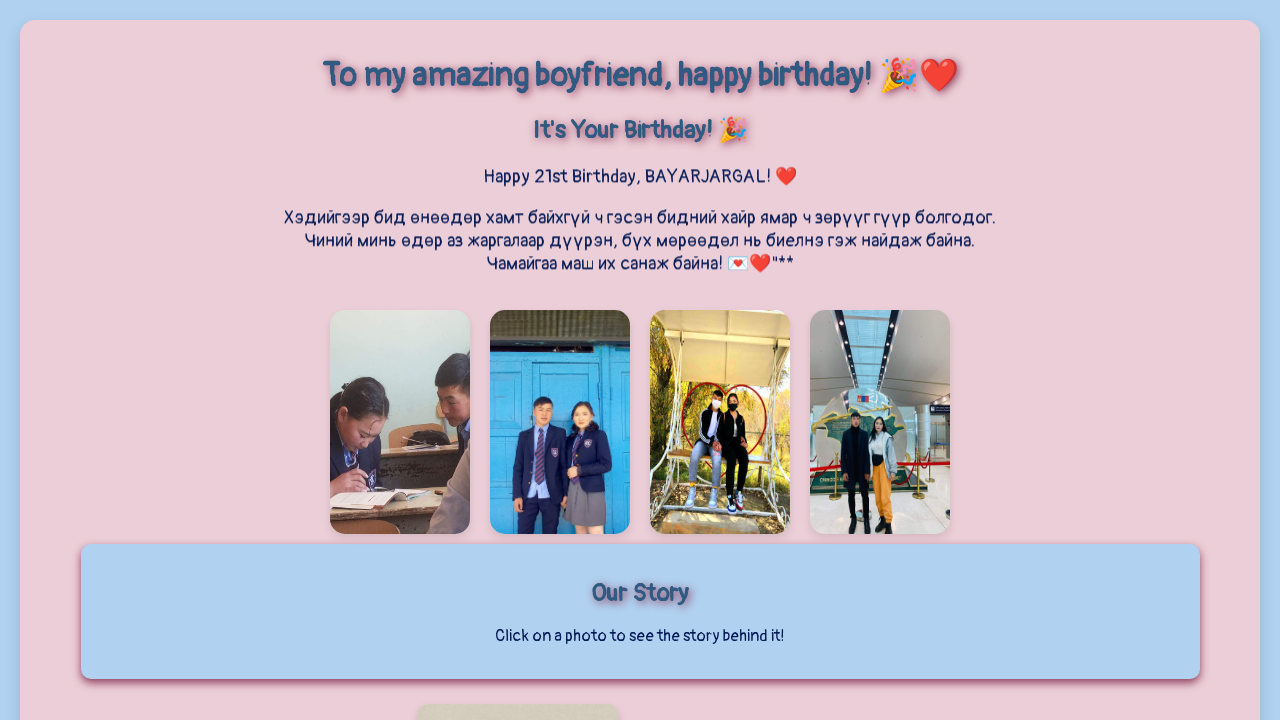